Tests sorting the Due column in ascending order using more semantic class-based locators on the second table

Starting URL: http://the-internet.herokuapp.com/tables

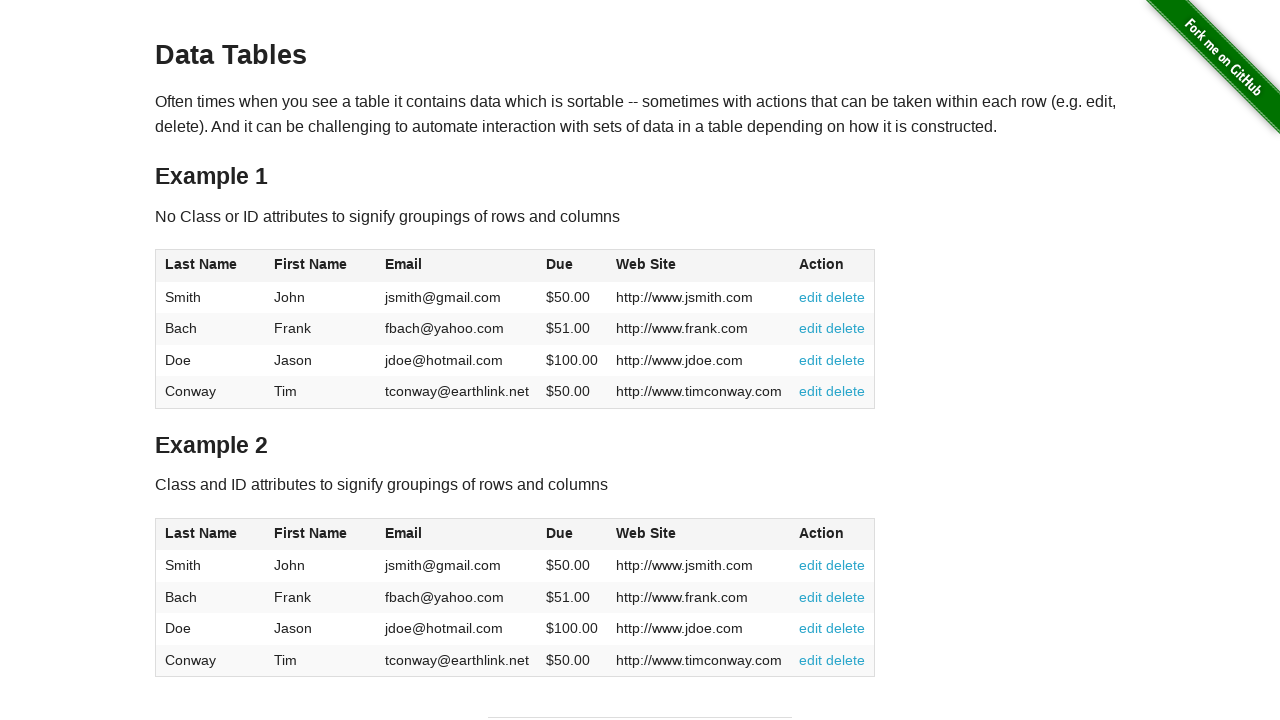

Clicked the Due column header in the second table to sort at (560, 533) on #table2 thead .dues
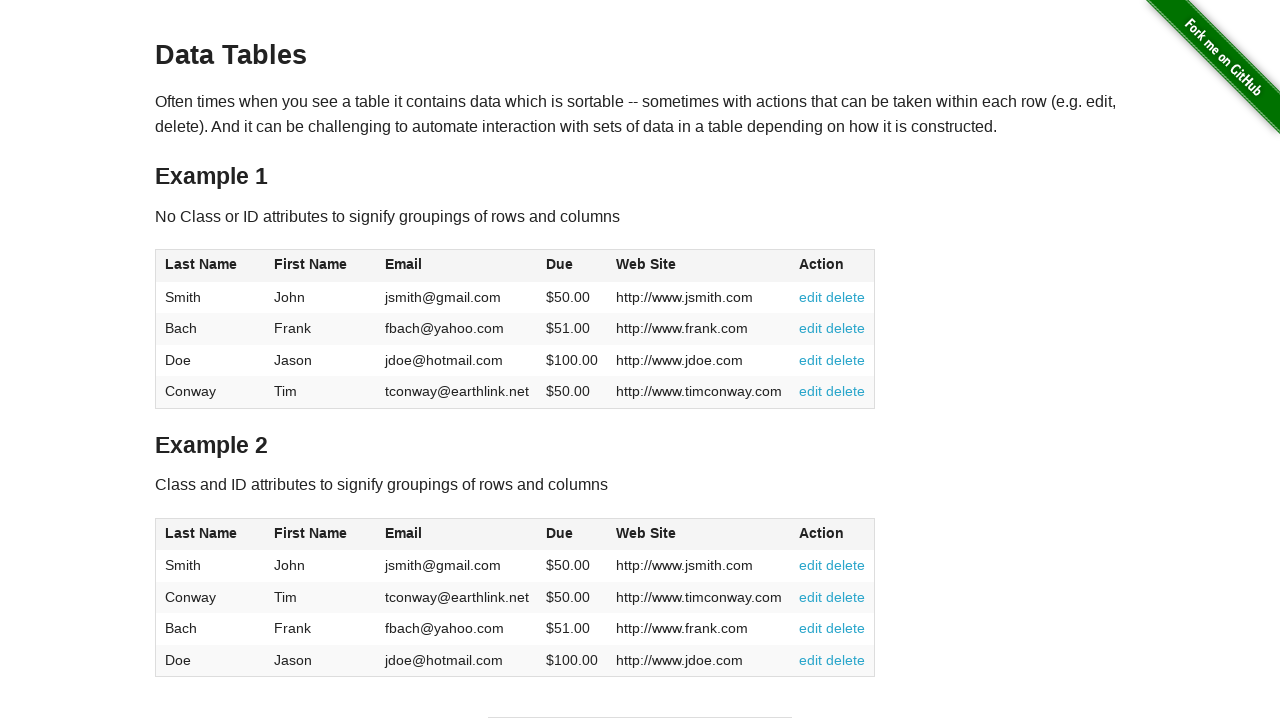

Due column cells loaded in the second table
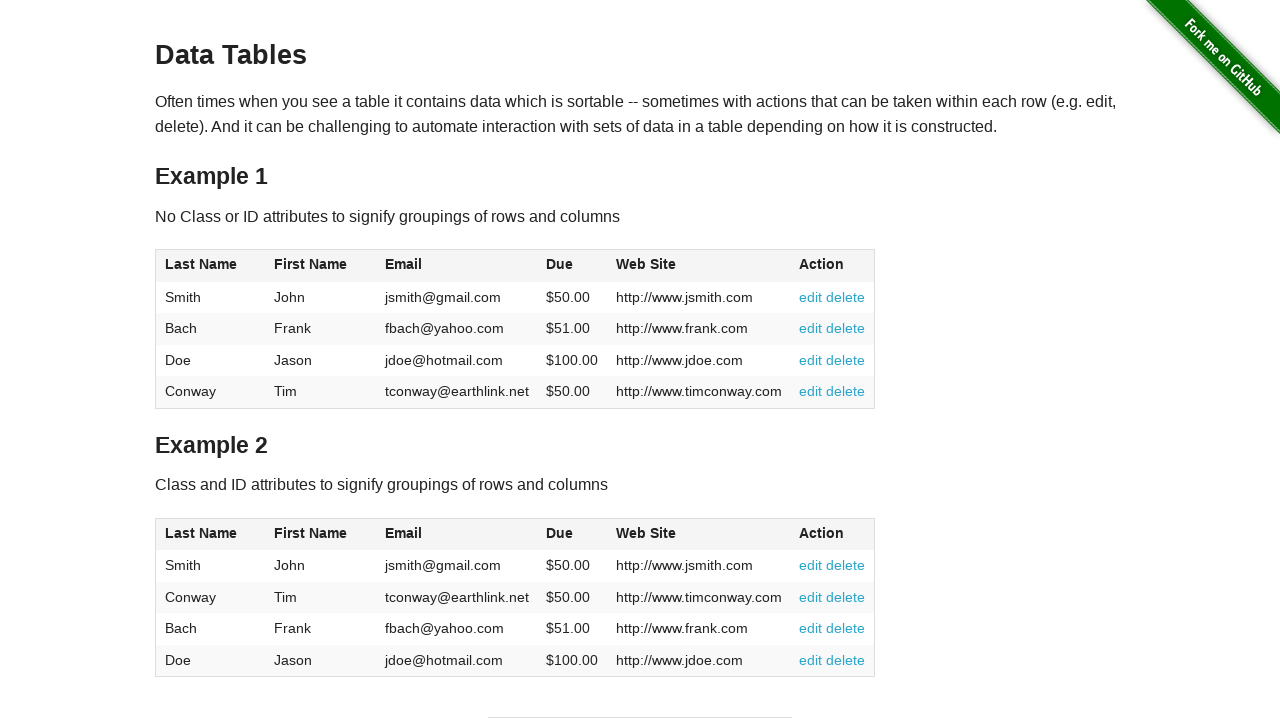

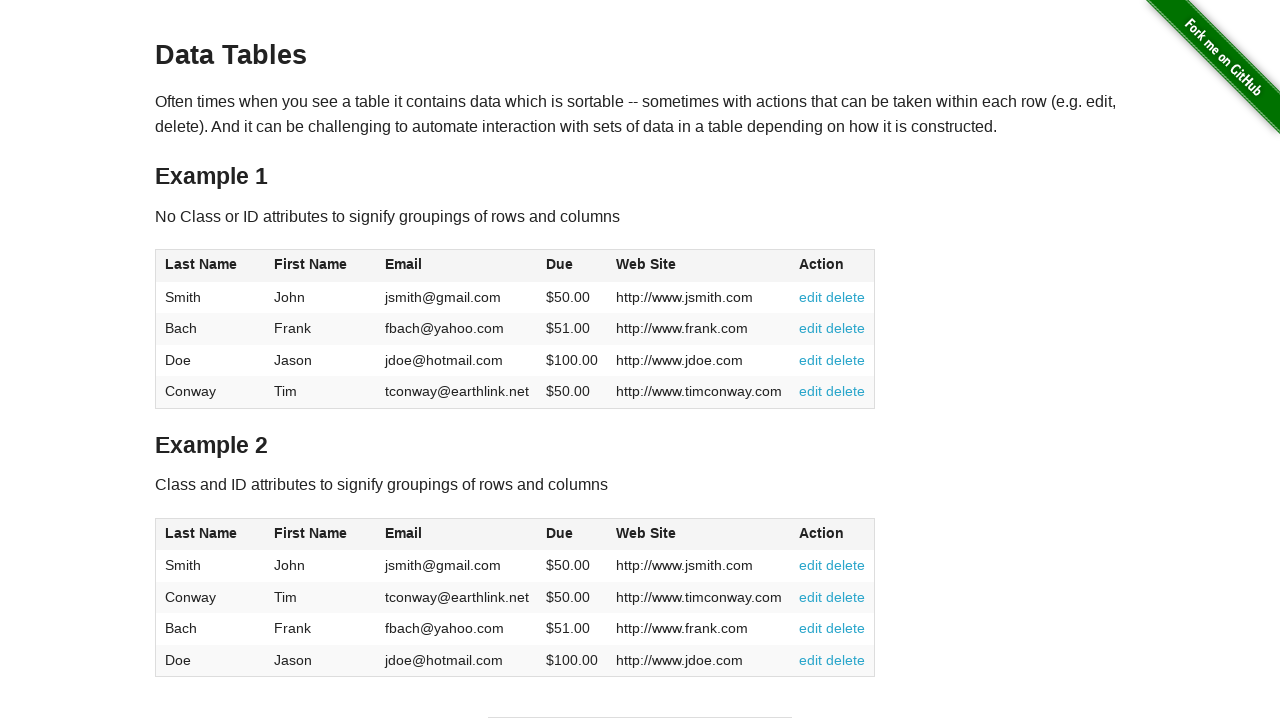